Tests the bank holidays page and tab navigation between England/Wales, Scotland, and Northern Ireland

Starting URL: https://www.gov.uk/bank-holidays

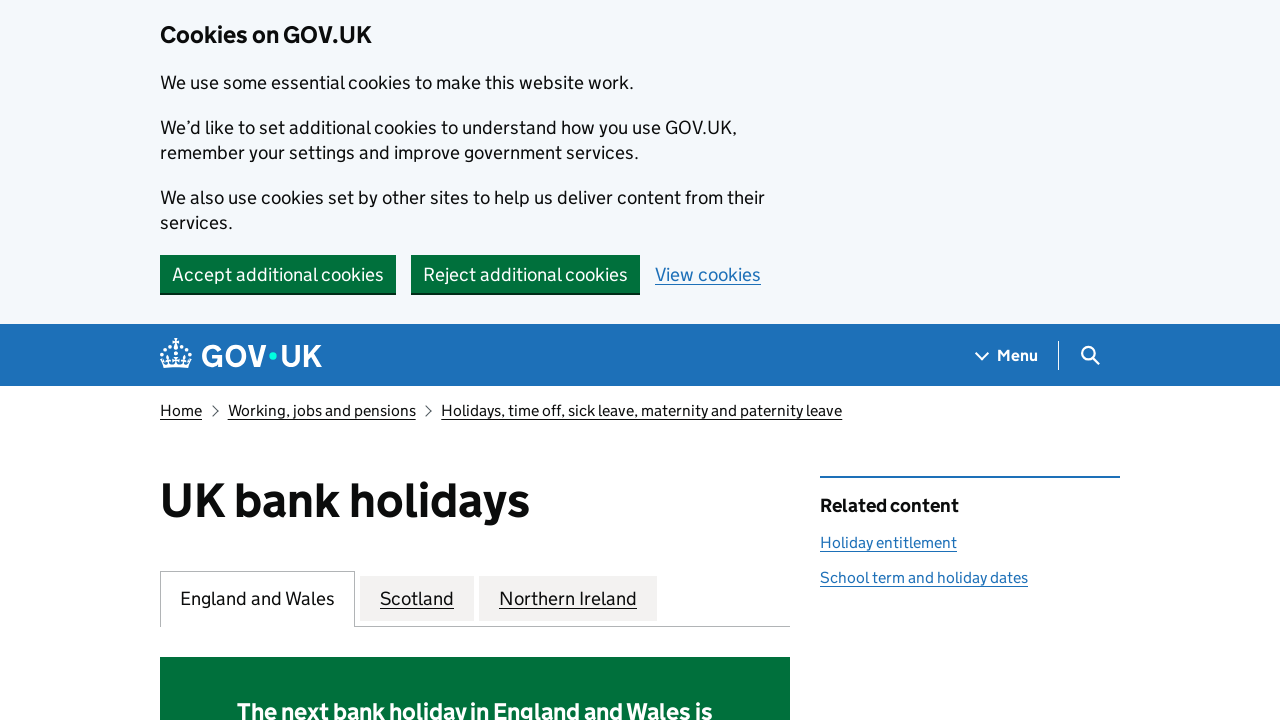

Main 'UK bank holidays' heading loaded and visible
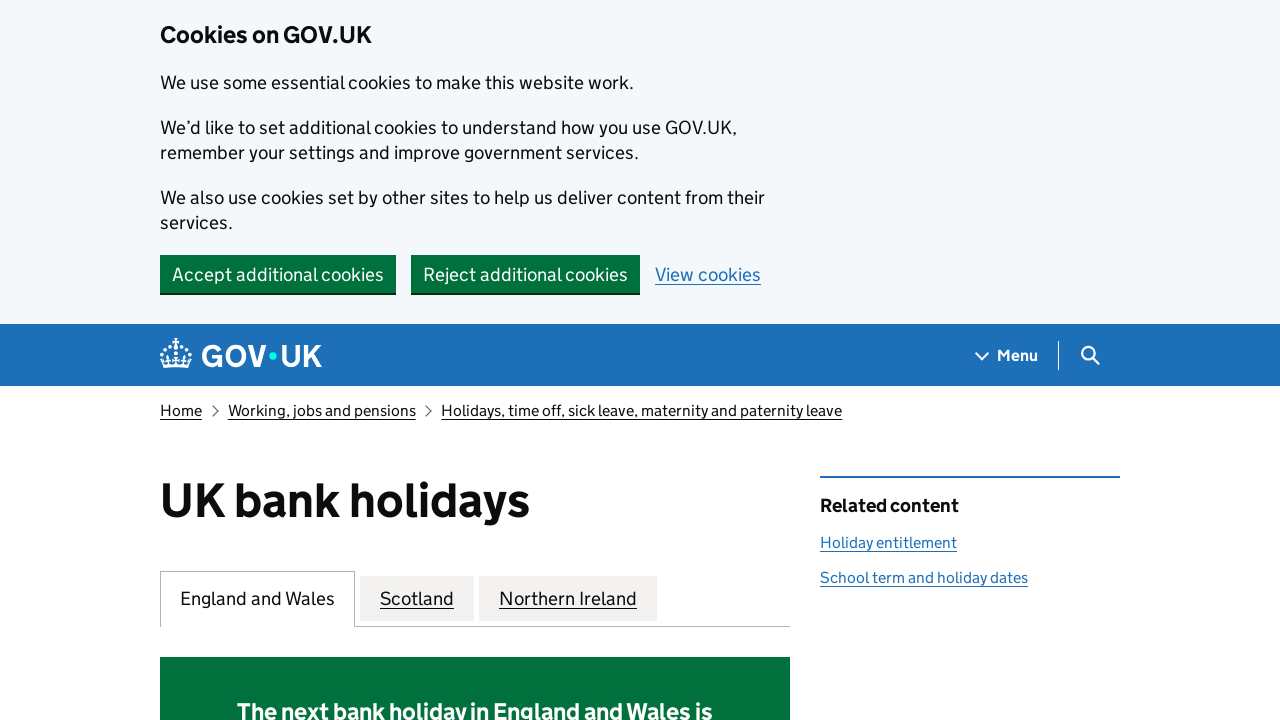

England and Wales tab content displayed by default
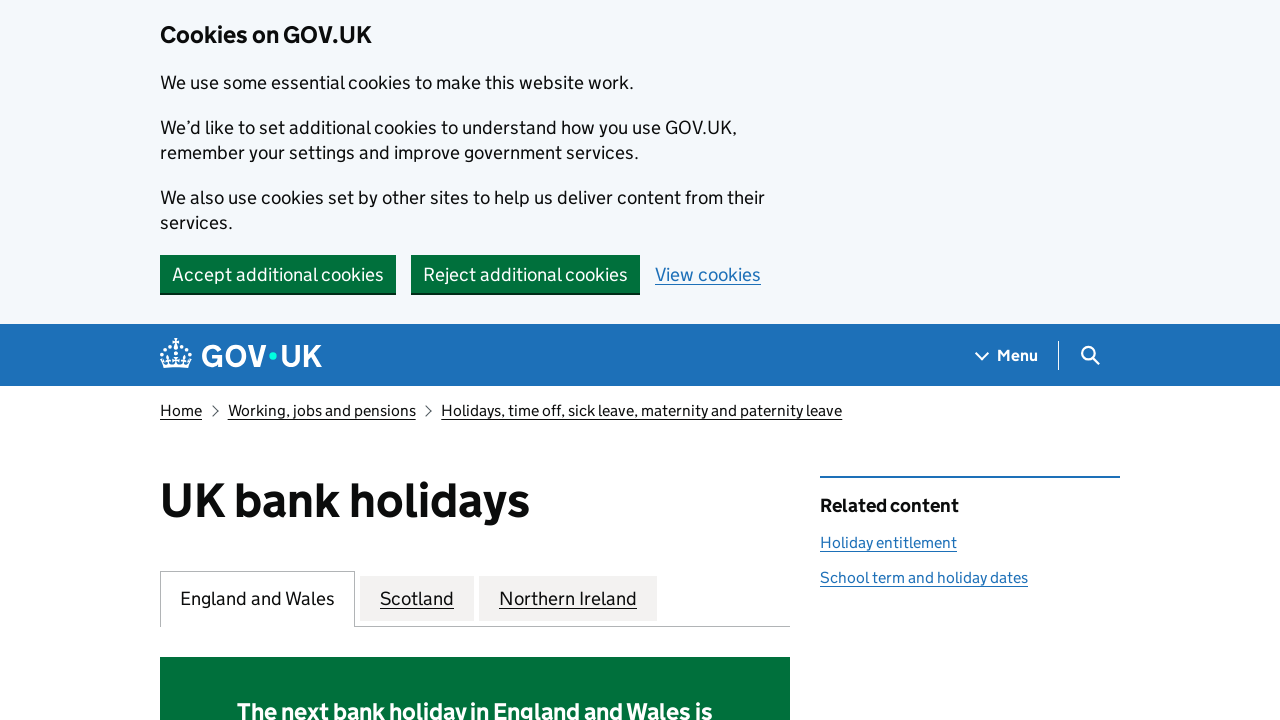

Clicked Scotland tab at (417, 598) on internal:role=tab[name="Scotland"i]
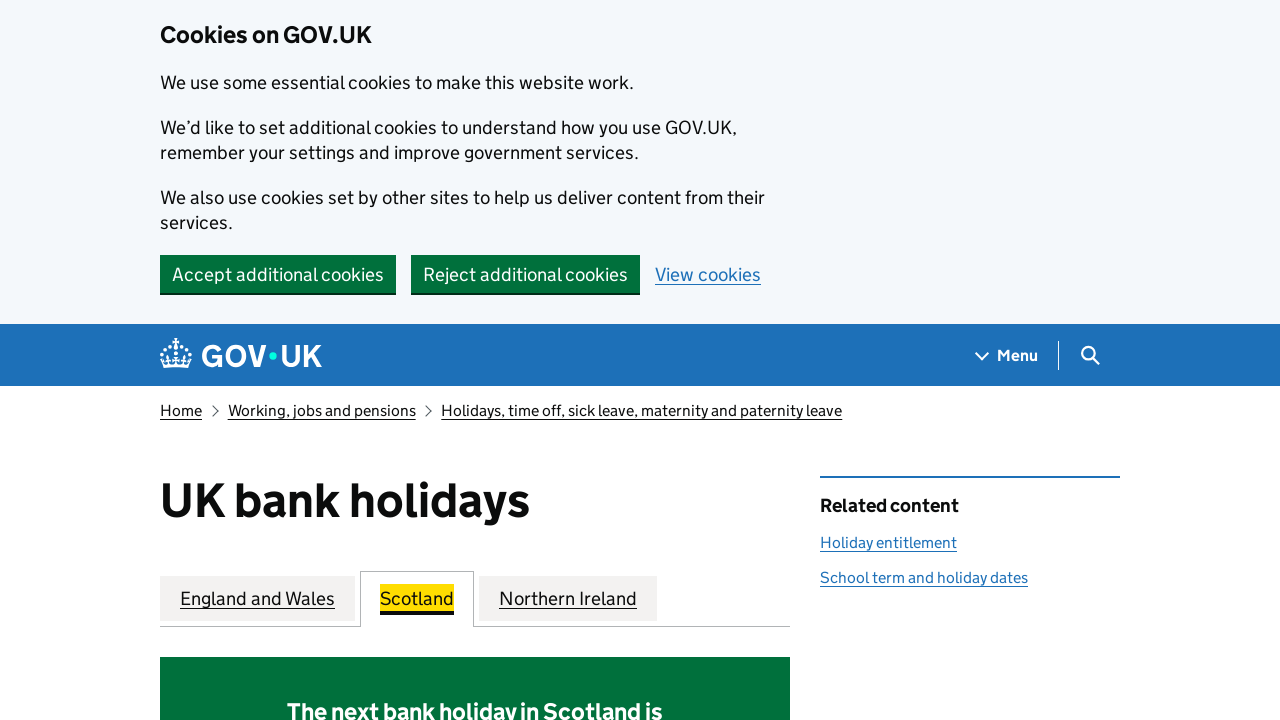

Scotland tab content loaded and displayed
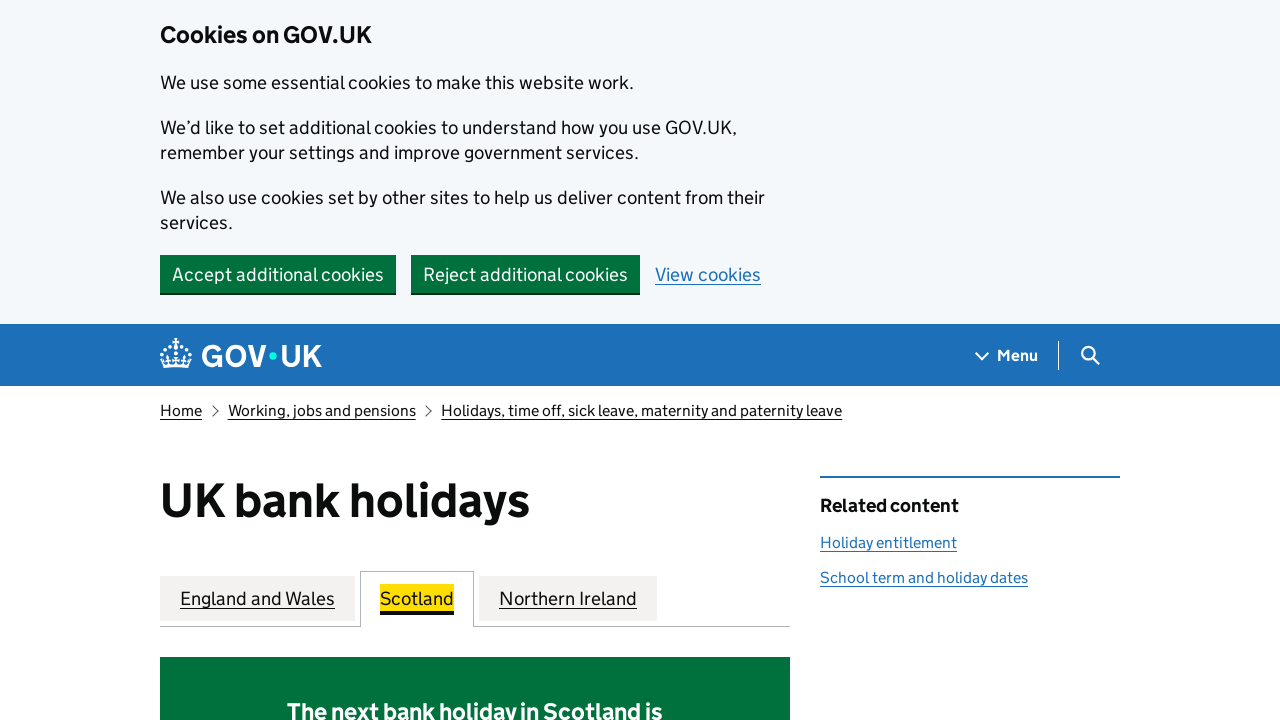

Clicked Northern Ireland tab at (568, 598) on internal:role=tab[name="Northern Ireland"i]
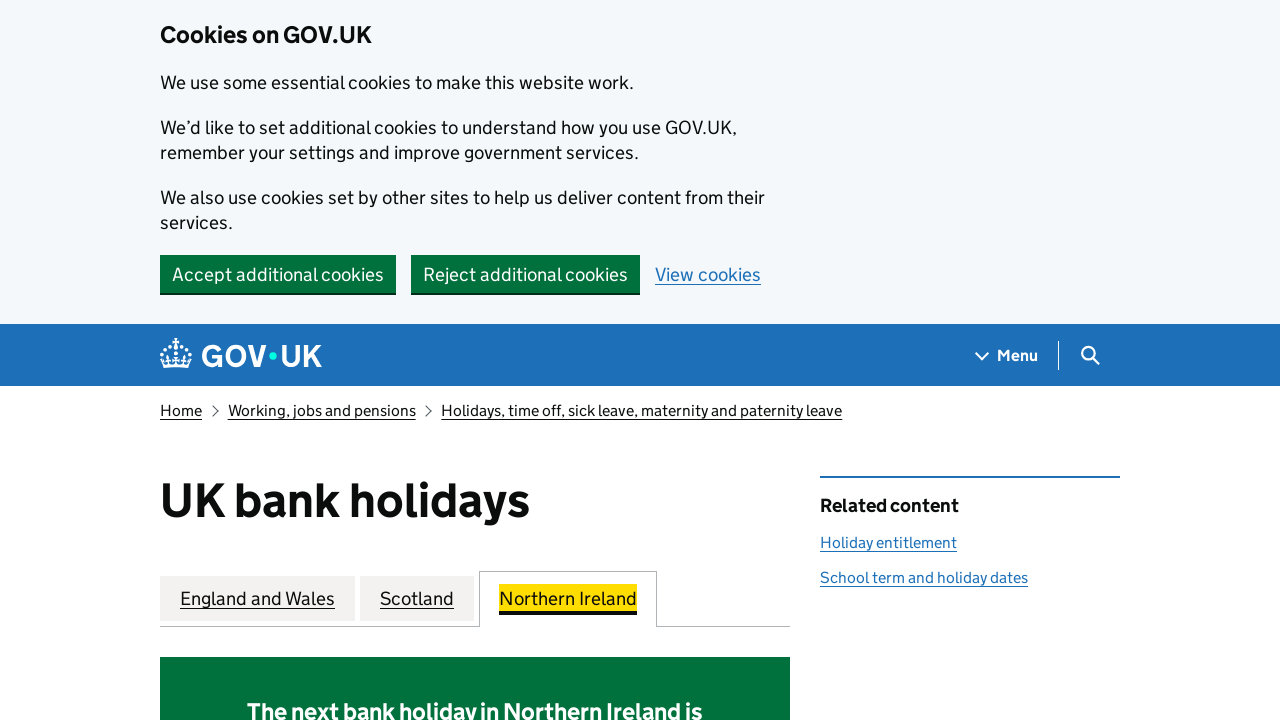

Northern Ireland tab content loaded and displayed
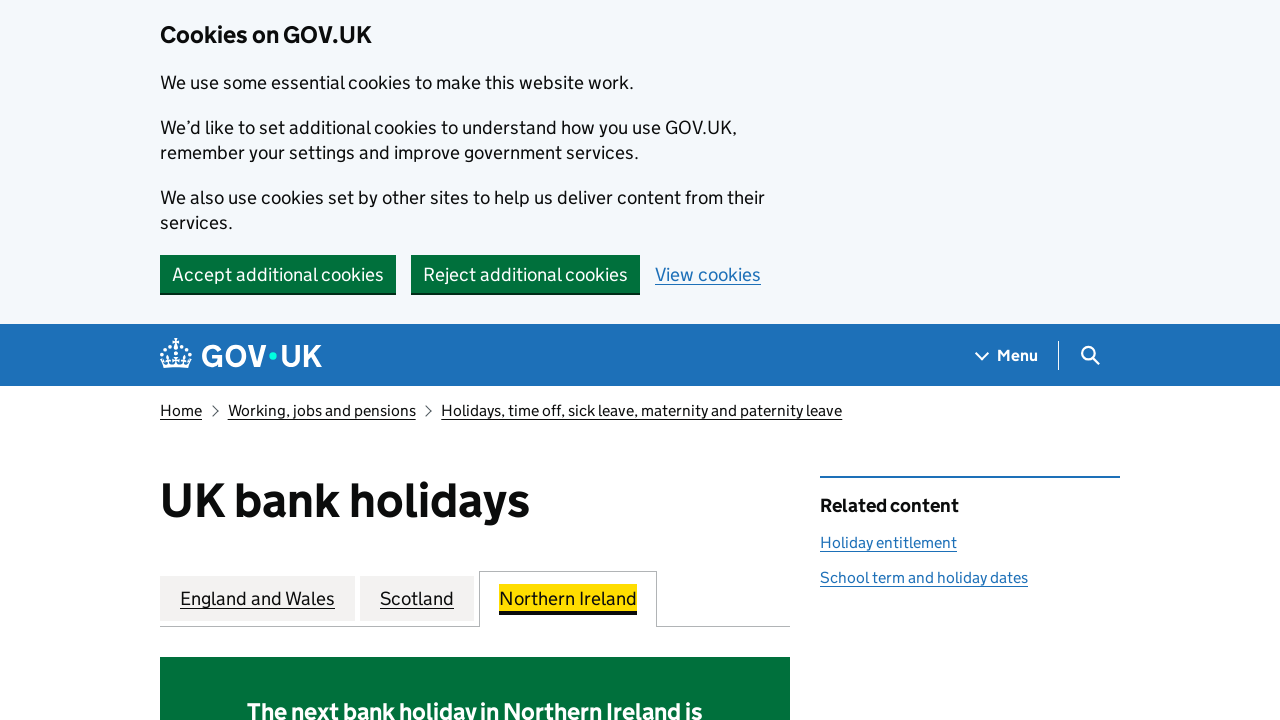

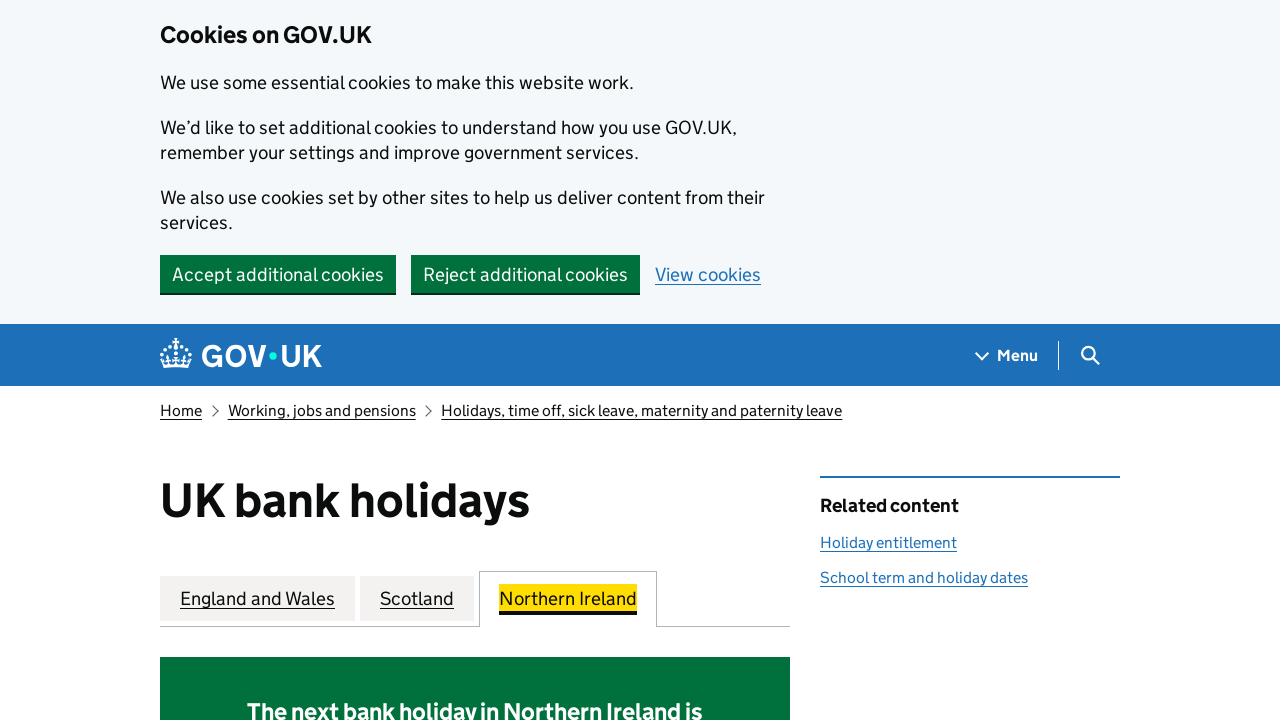